Tests drag and drop functionality by dragging an element from one position to another within an iframe

Starting URL: https://jqueryui.com/droppable/

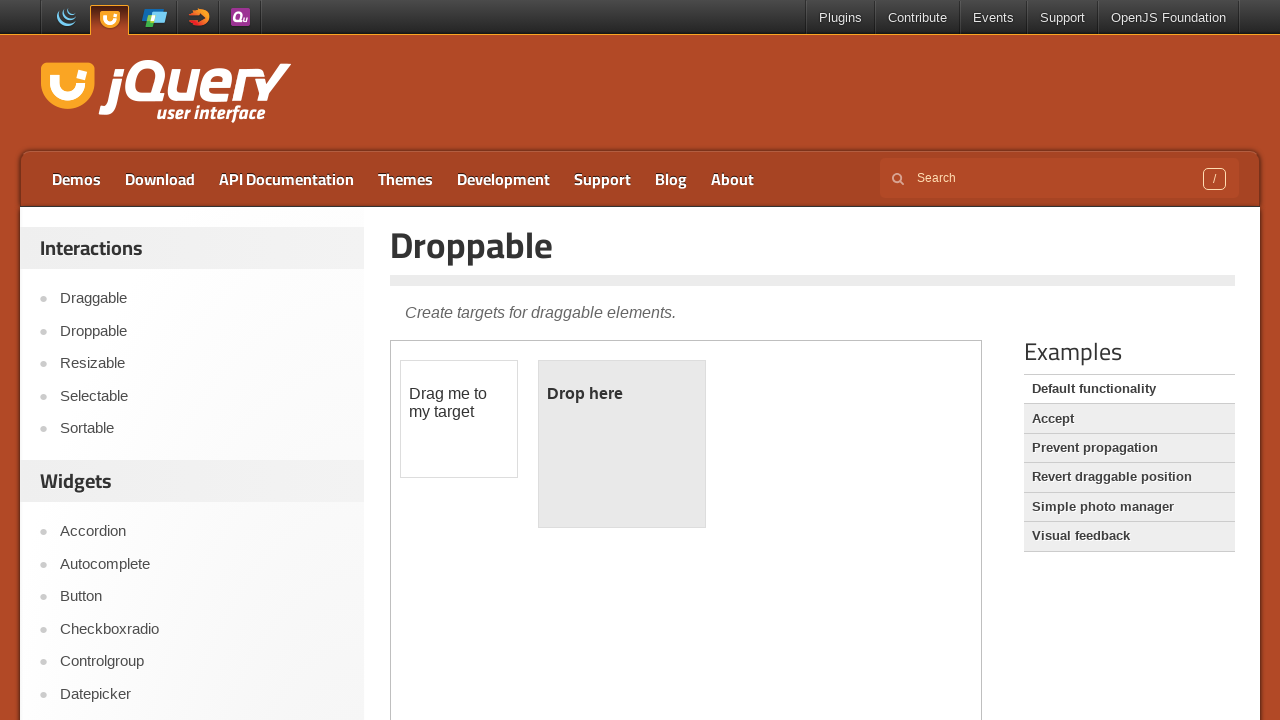

Located the iframe containing the drag and drop demo
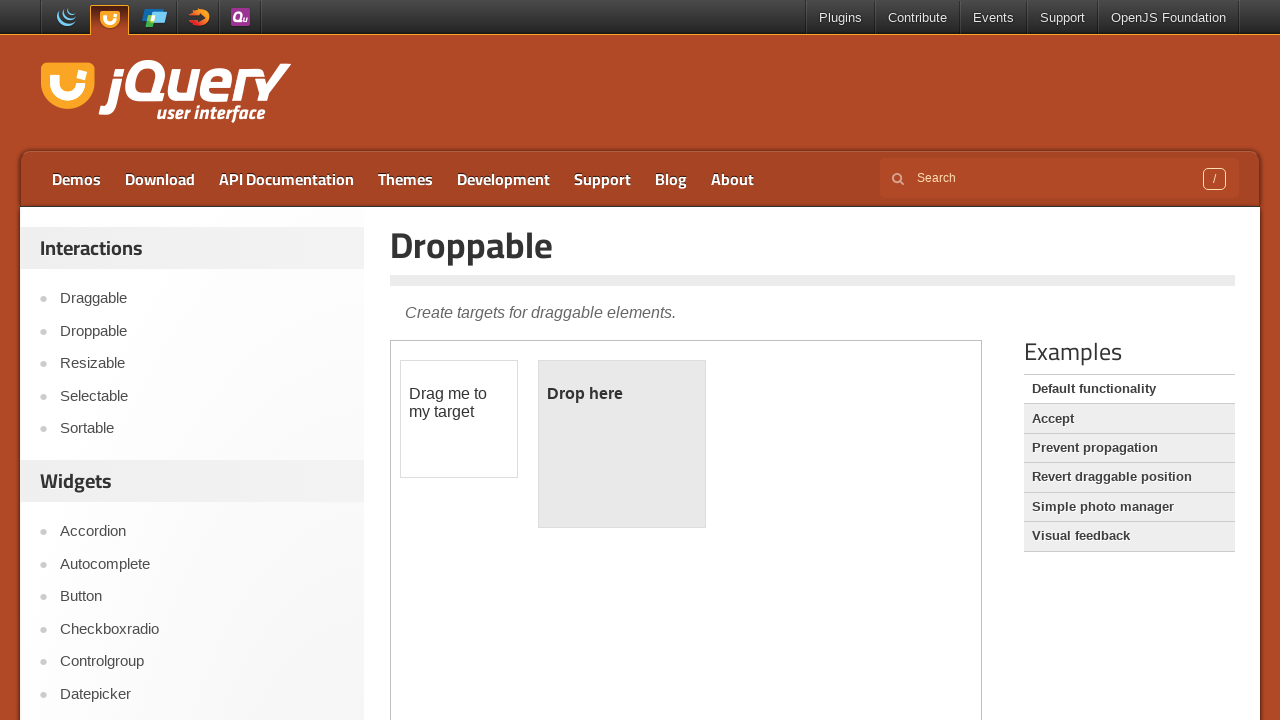

Located the draggable element
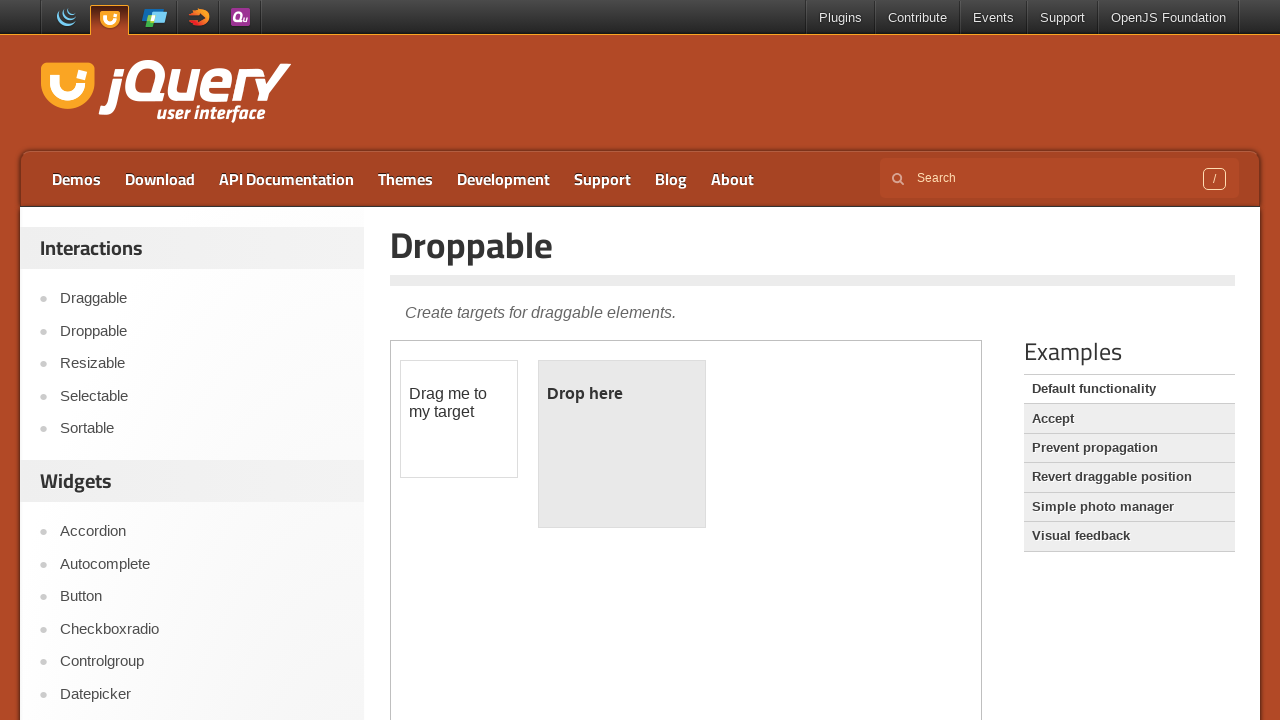

Located the droppable element
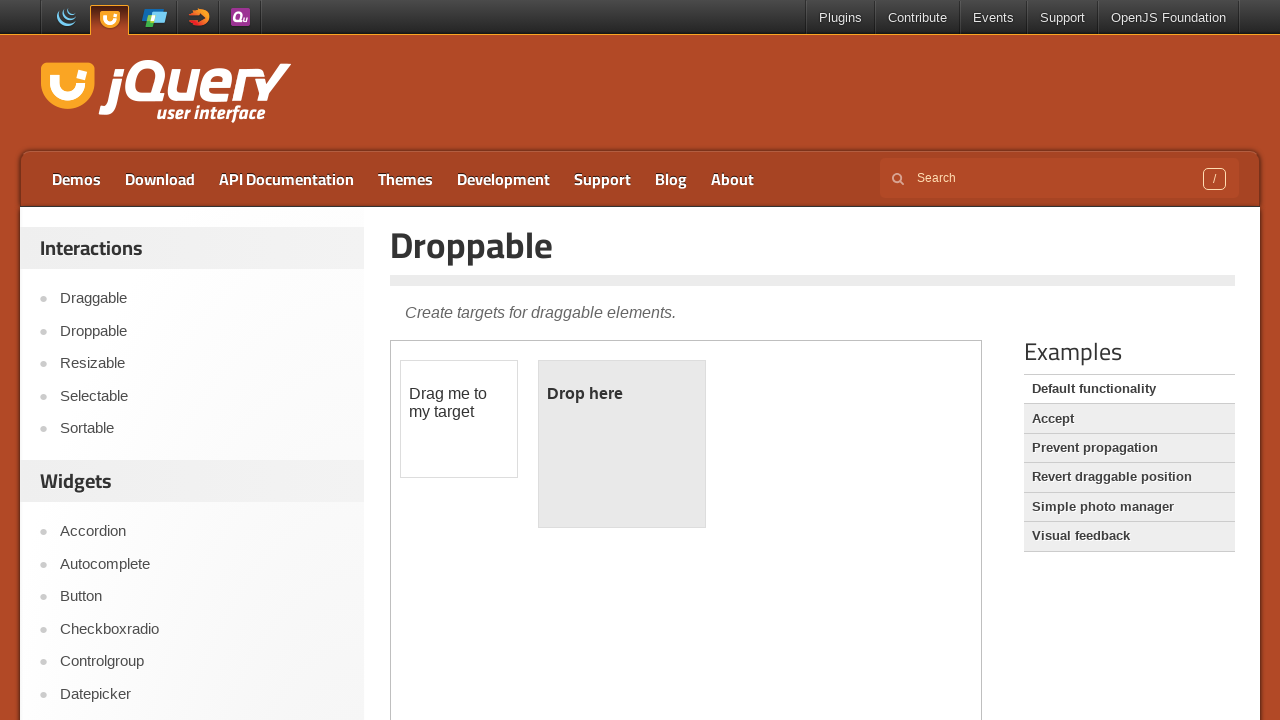

Dragged the element from its original position to the droppable target at (622, 444)
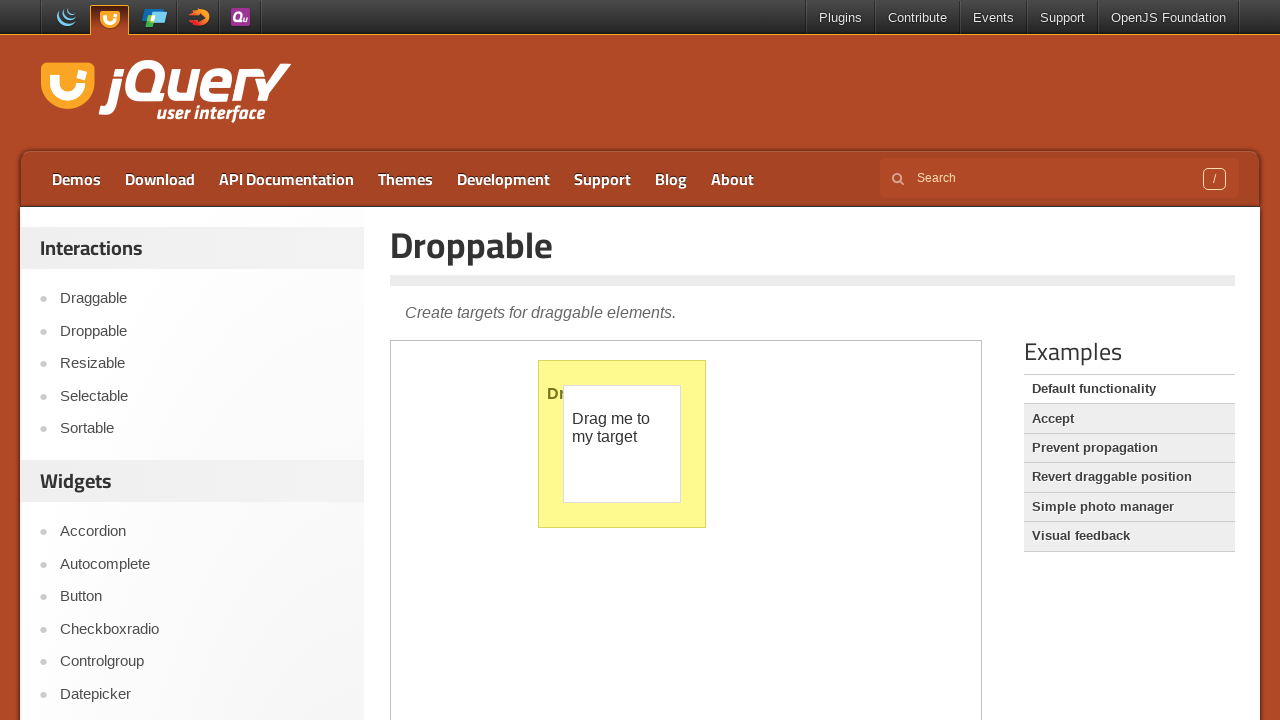

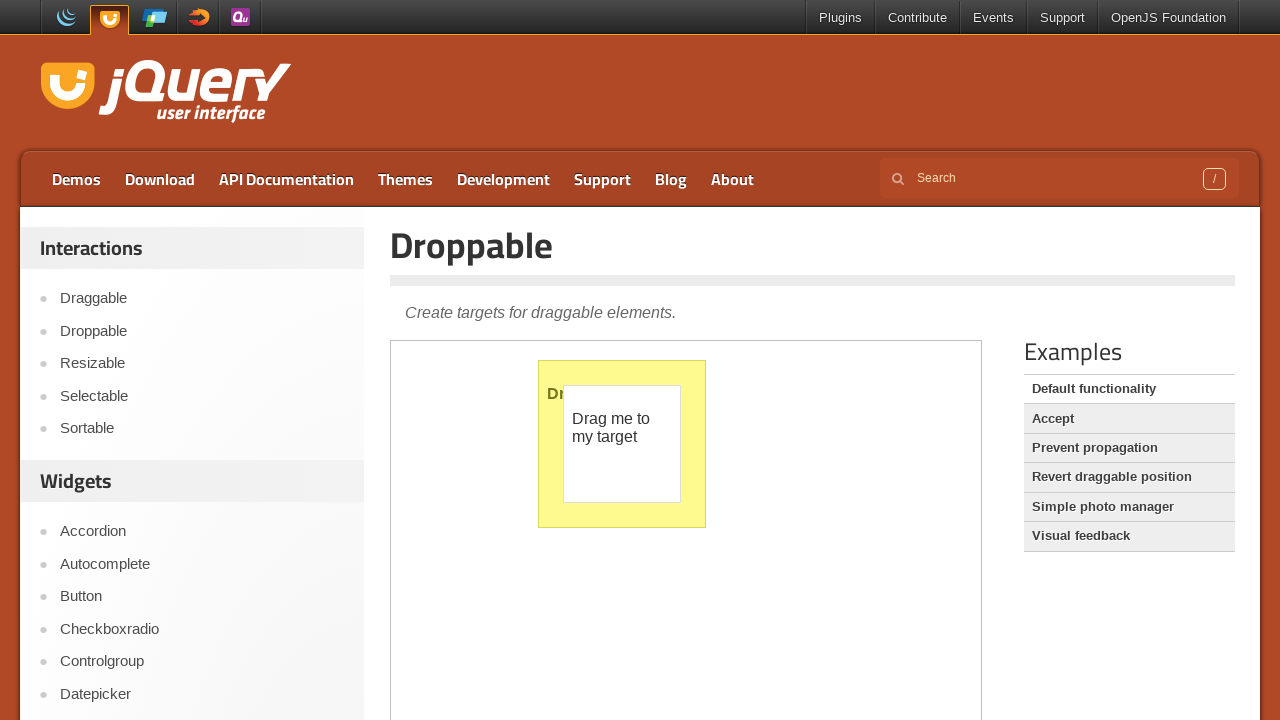